Validates phone input by filling a phone number and verifying the entered value

Starting URL: https://testautomationpractice.blogspot.com/

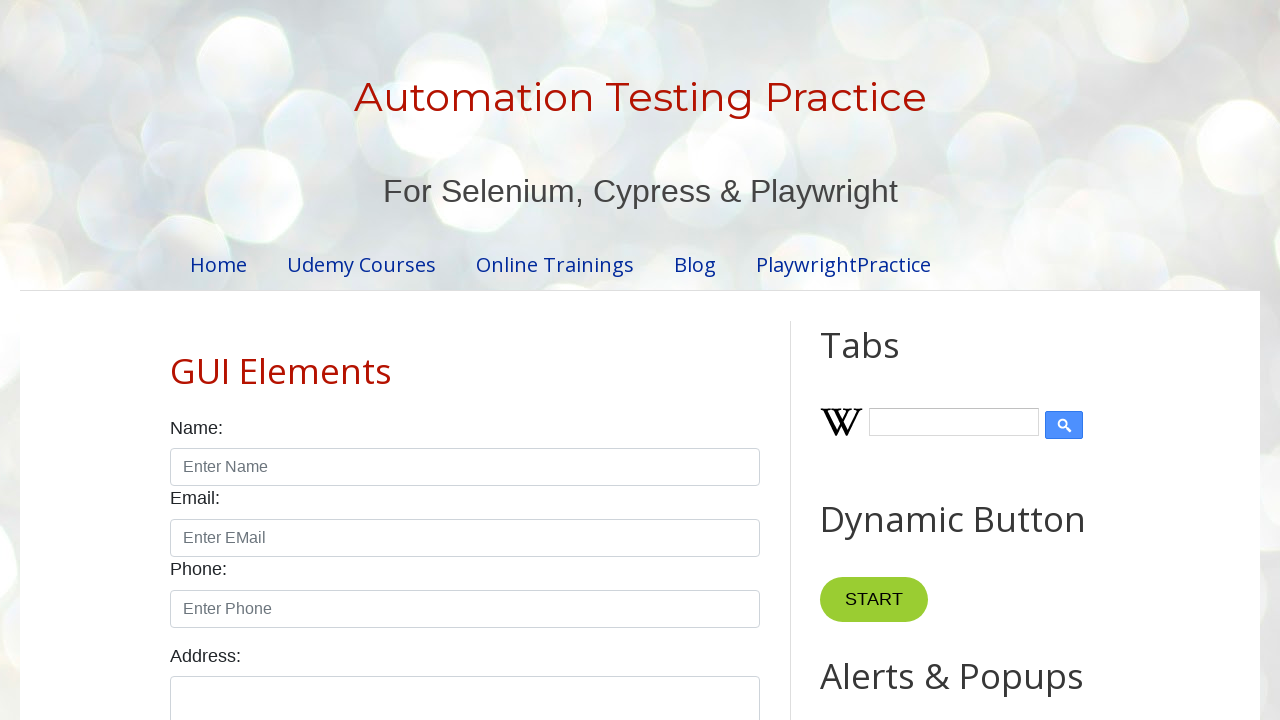

Filled phone input field with '5551234567' on input#phone
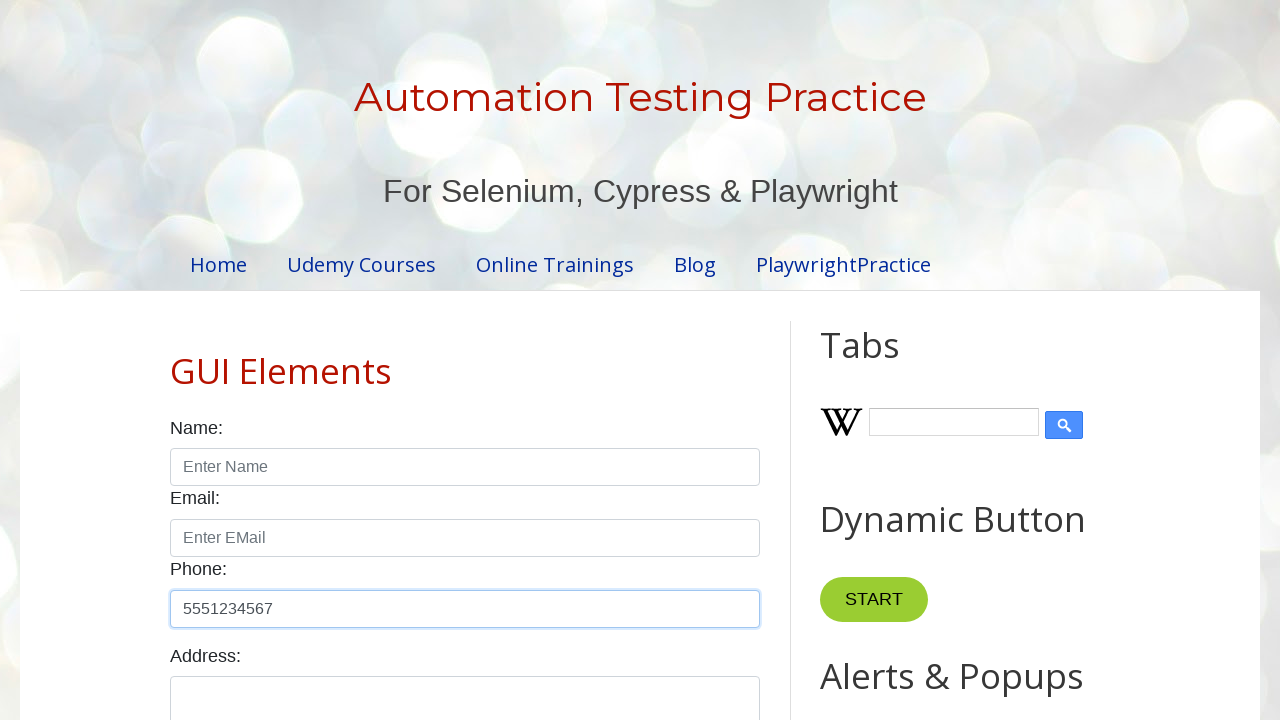

Verified phone input has correct value '5551234567'
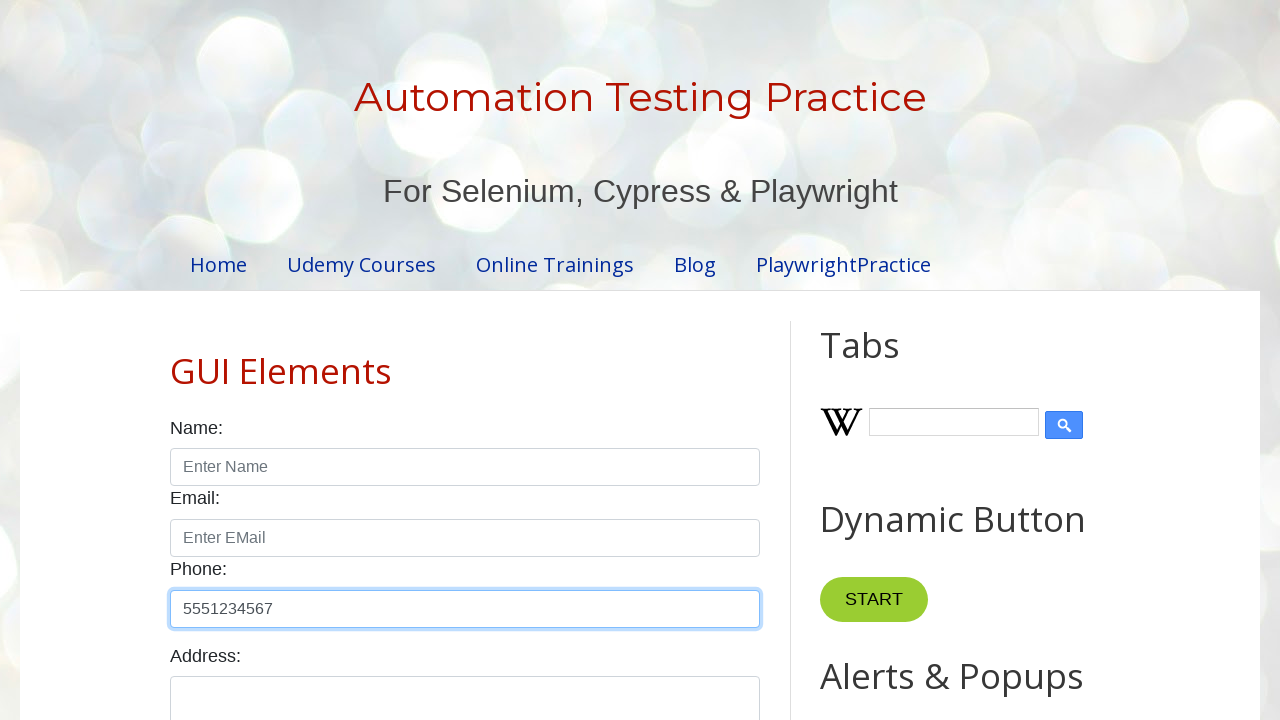

Verified phone input field is not empty
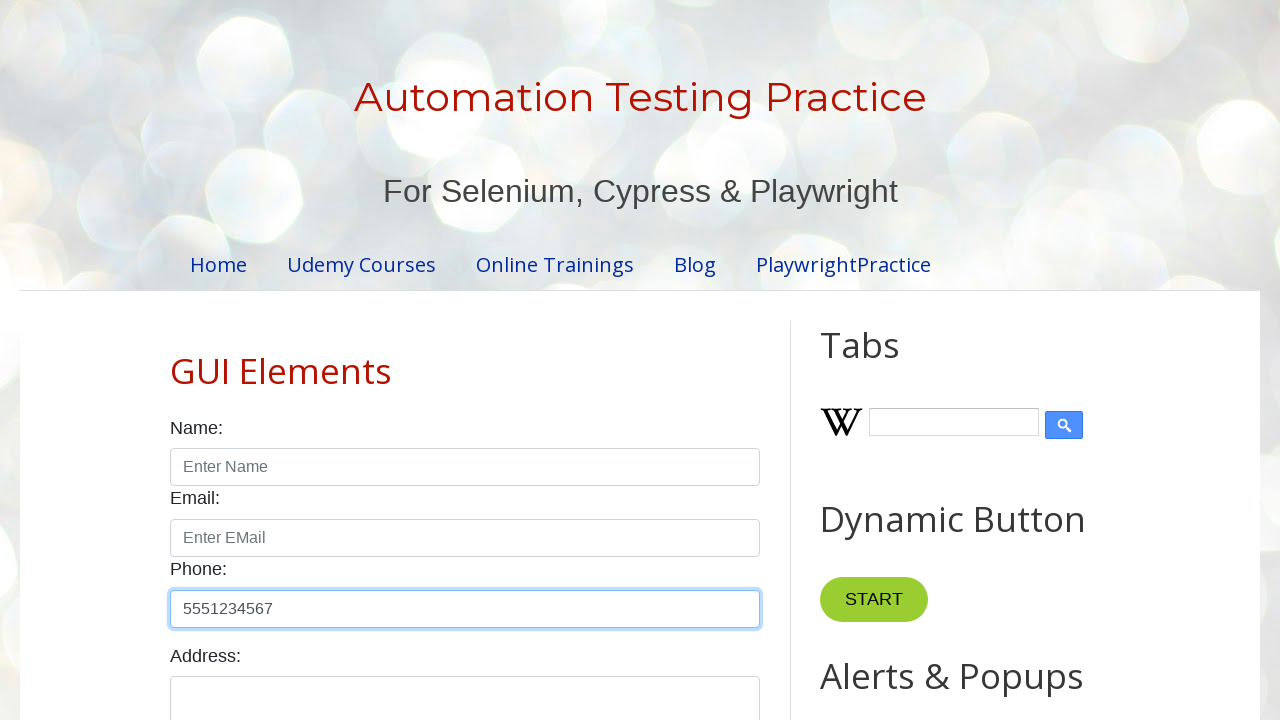

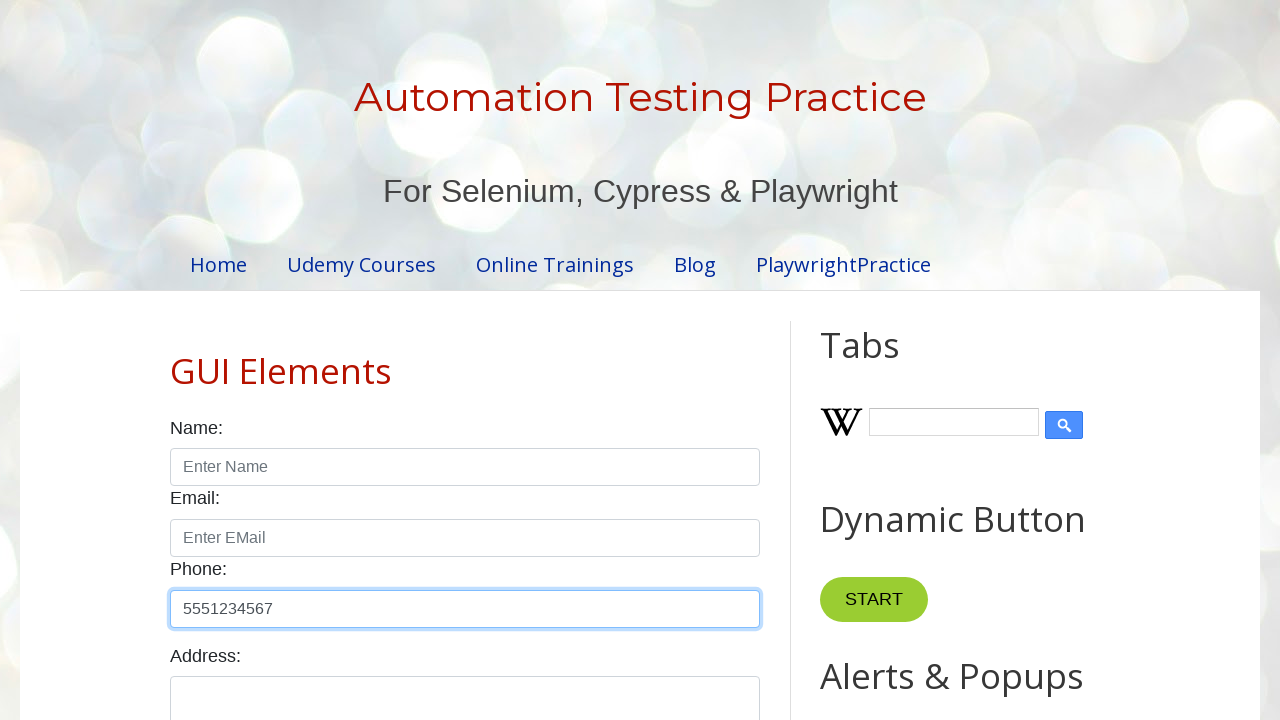